Tests AJAX functionality by clicking a blue button and waiting for a green notification with loaded data to appear

Starting URL: http://uitestingplayground.com/ajax

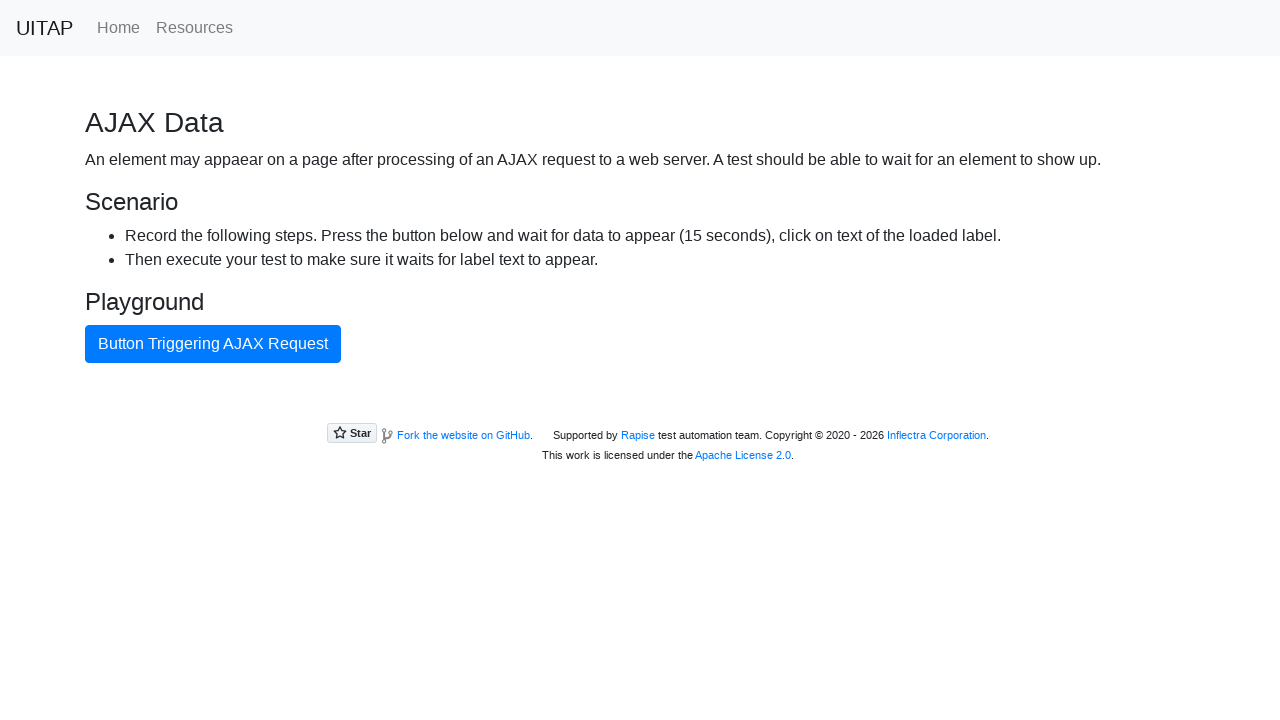

Clicked the blue AJAX button at (213, 344) on #ajaxButton
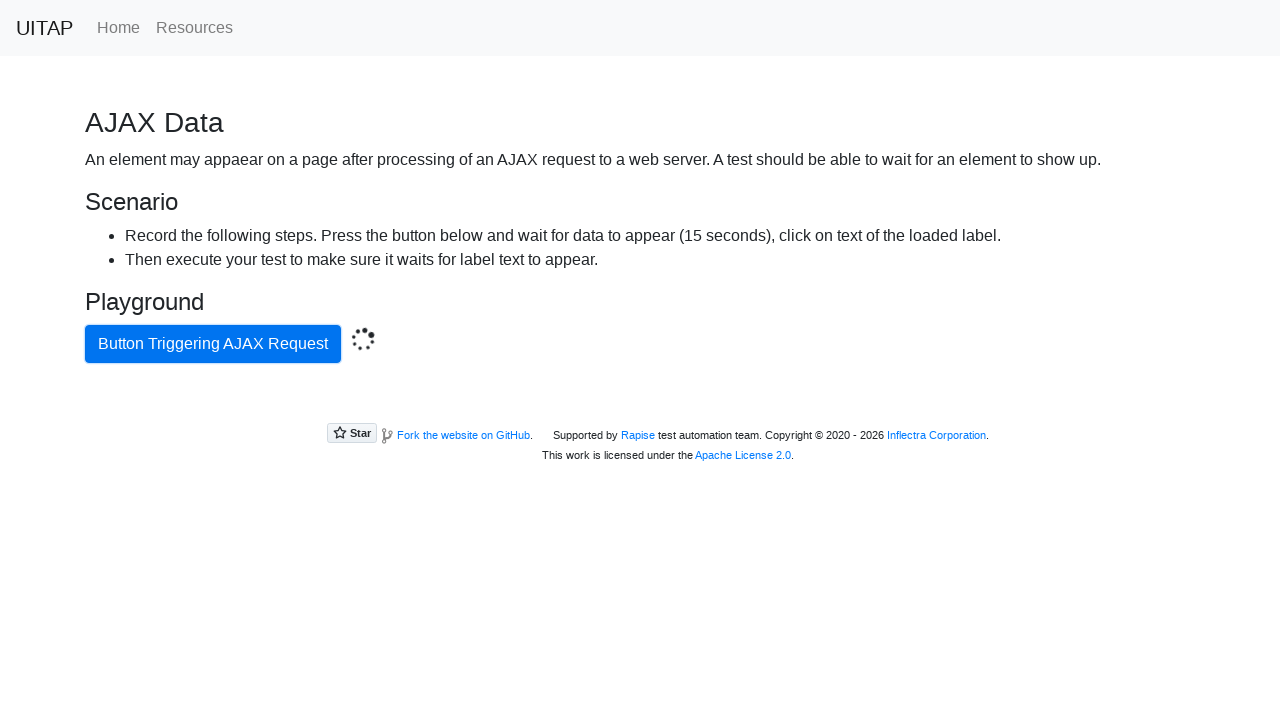

Green success notification appeared with loaded data
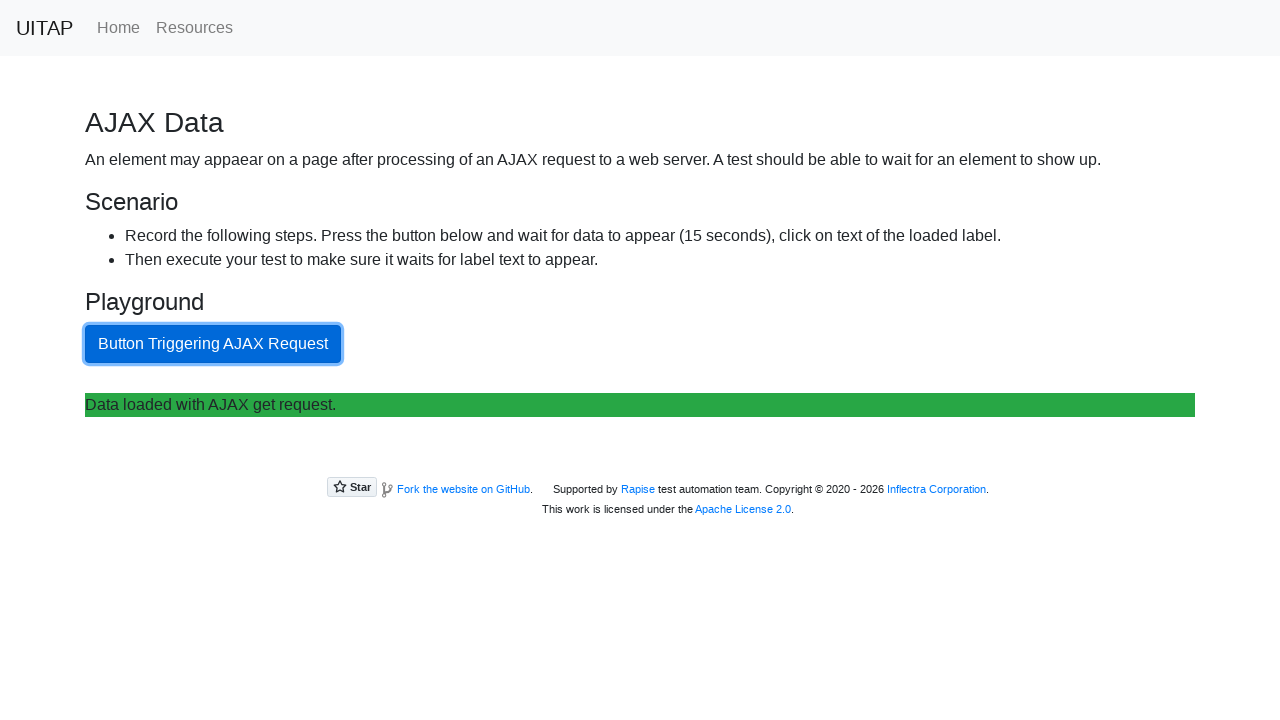

Extracted success notification text: Data loaded with AJAX get request.
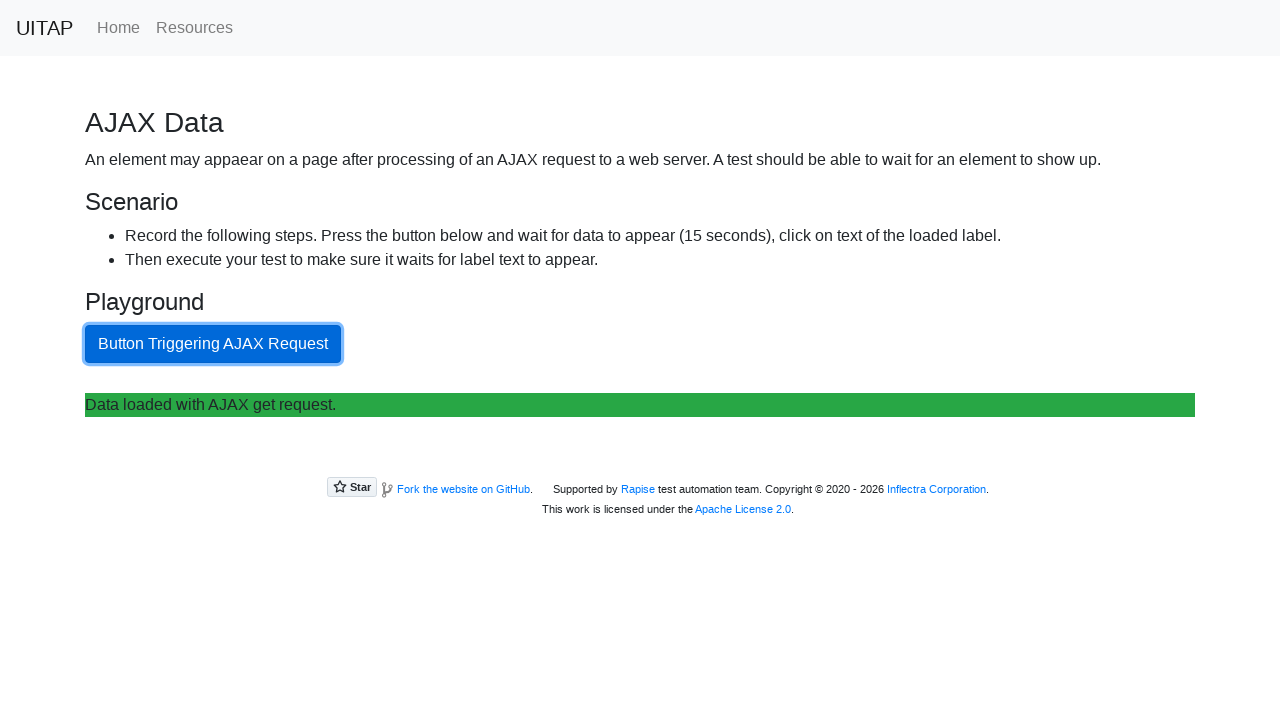

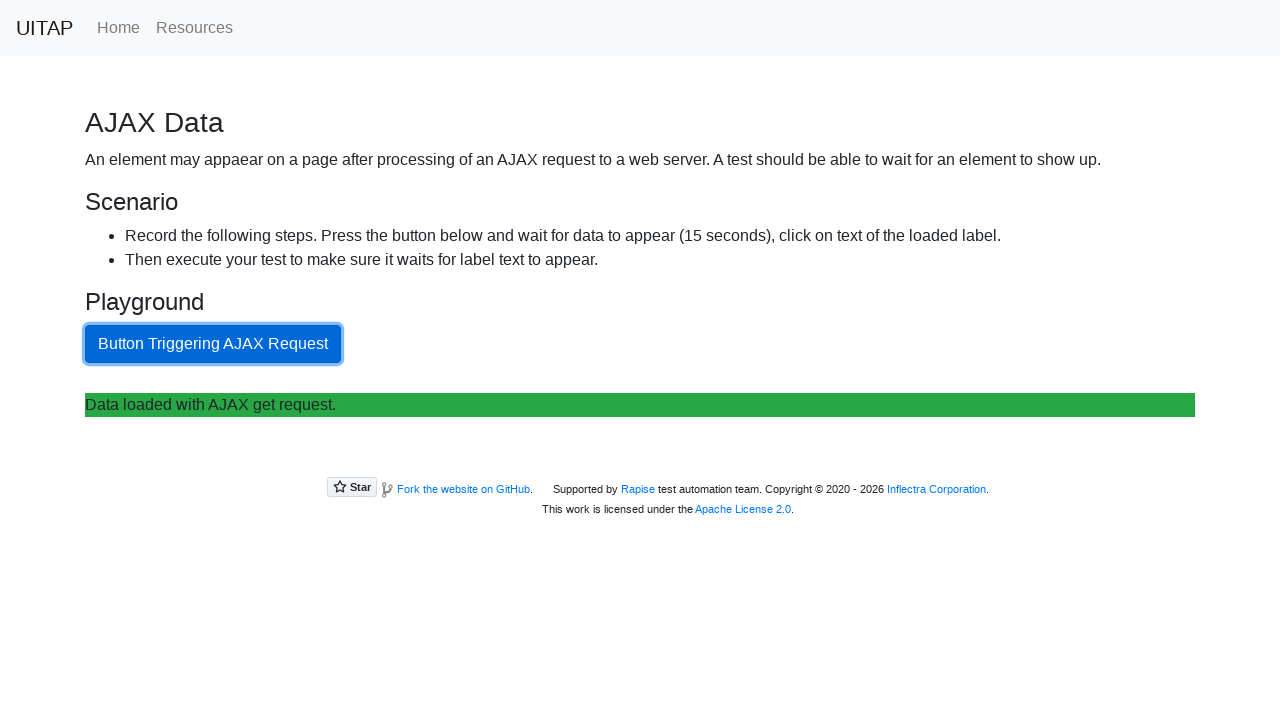